Tests form submission by filling out text input, password, and textarea fields then submitting the form

Starting URL: https://www.selenium.dev/selenium/web/web-form.html

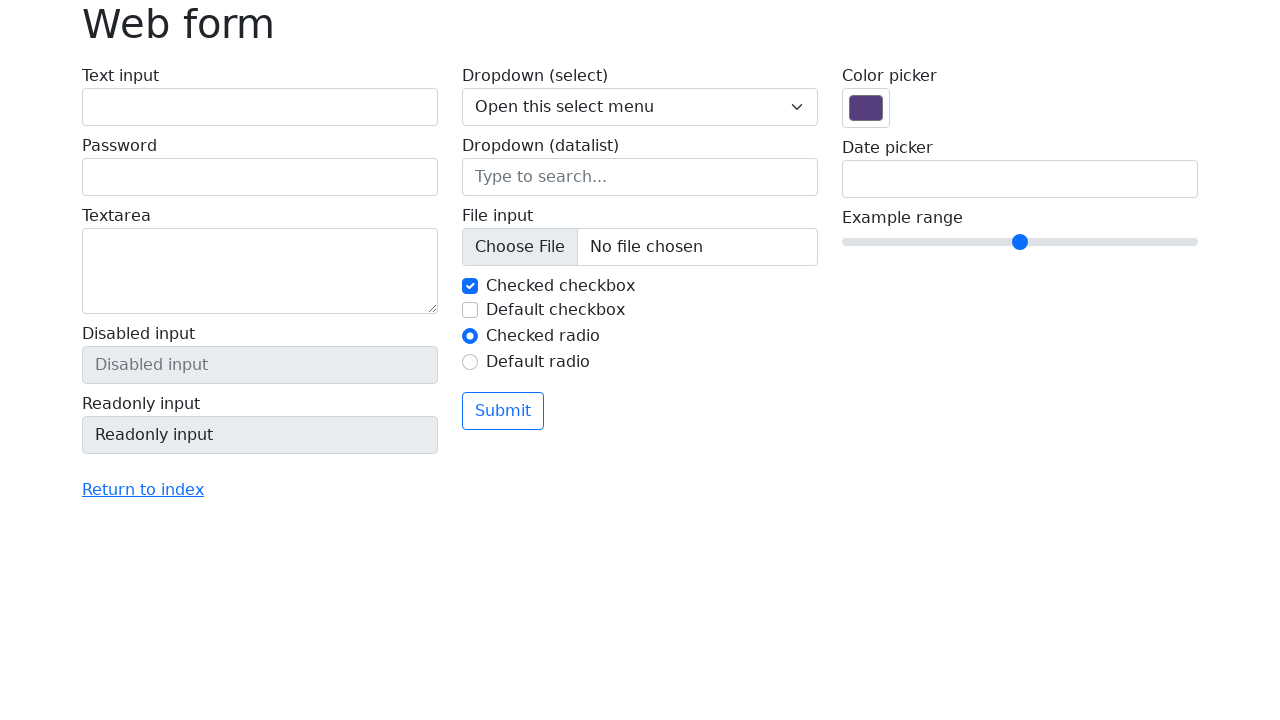

Filled text input field with name 'Maria Dymsha' on input[name='my-text']
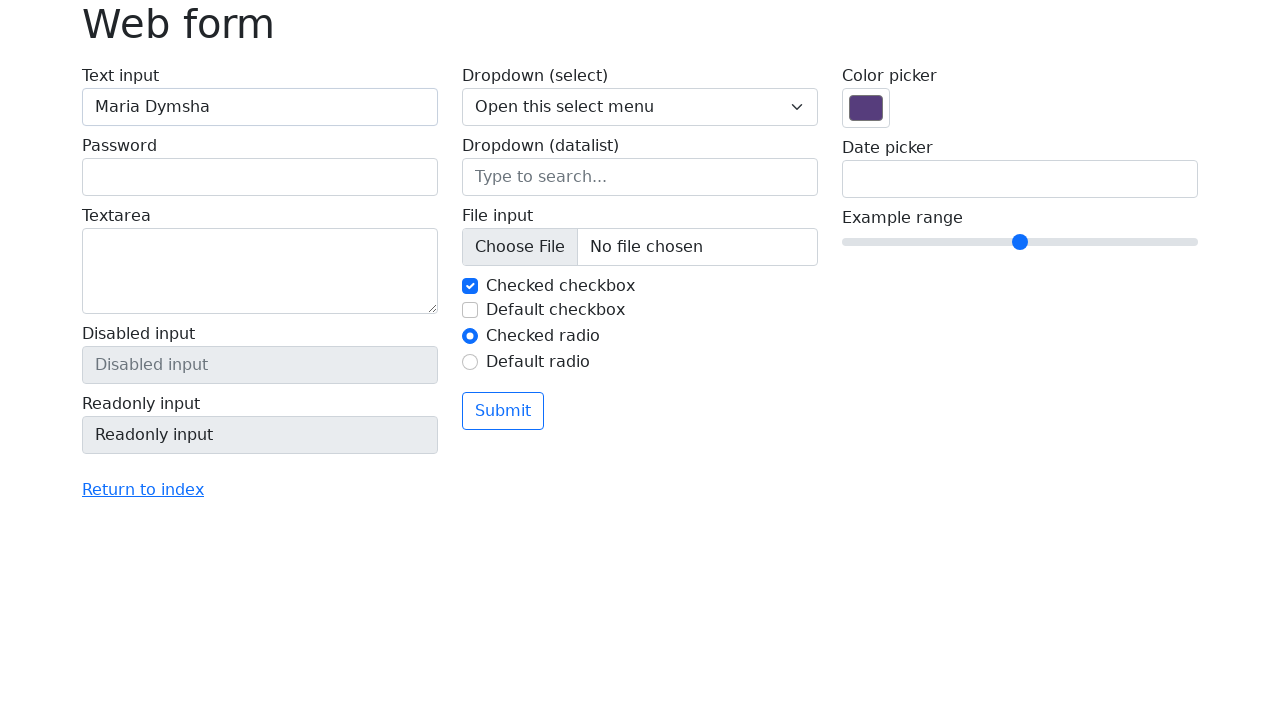

Filled password field with '12345' on input[name='my-password']
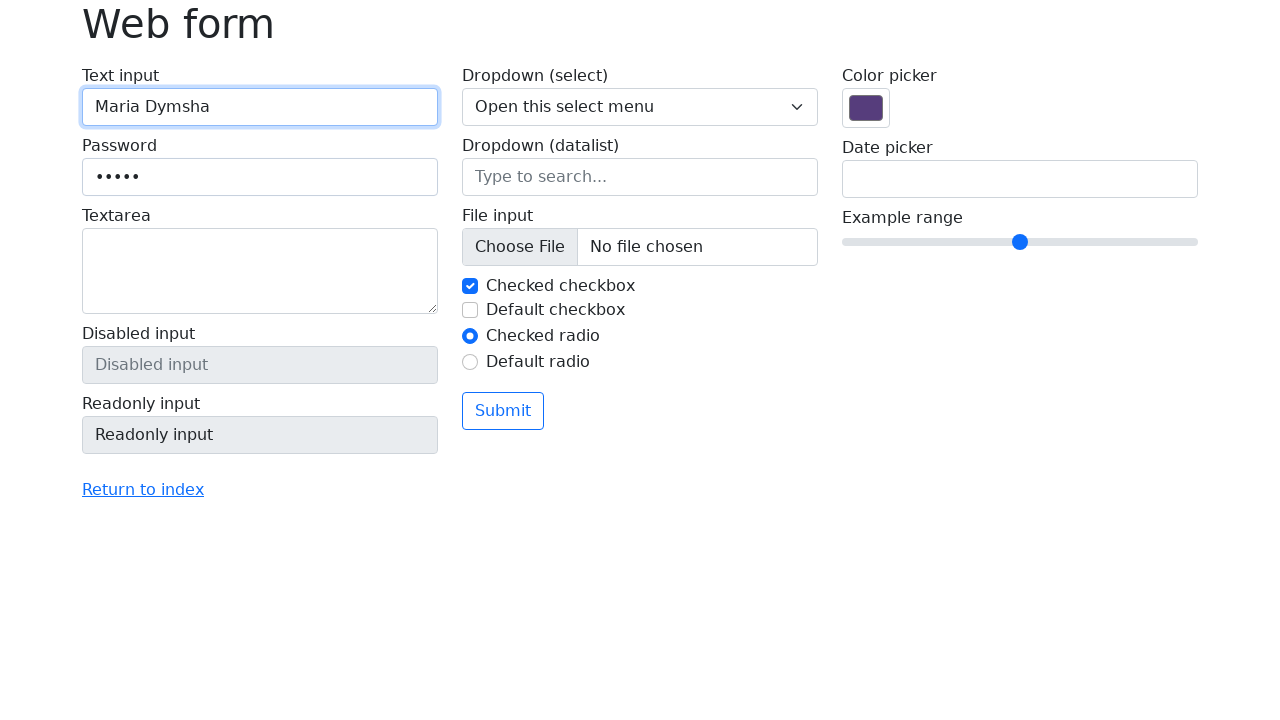

Filled textarea with message 'Good morning' on textarea[name='my-textarea']
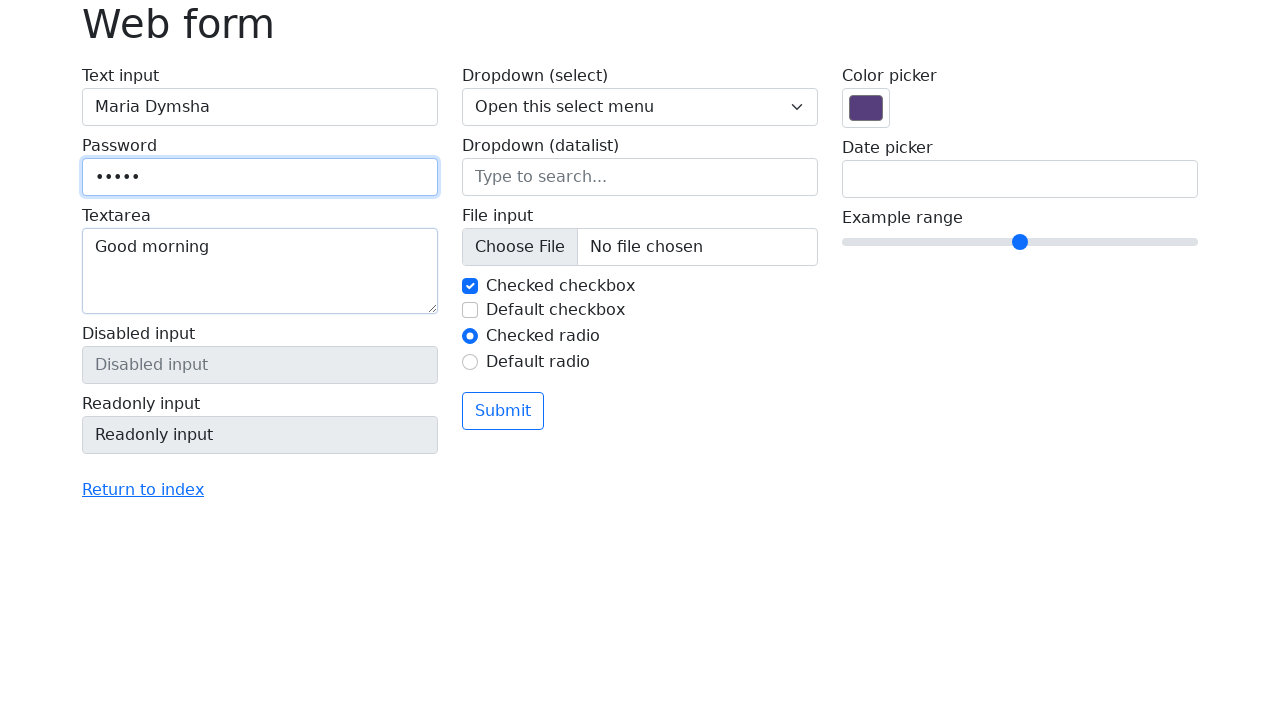

Clicked submit button to submit form at (503, 411) on button.btn.btn-outline-primary.mt-3
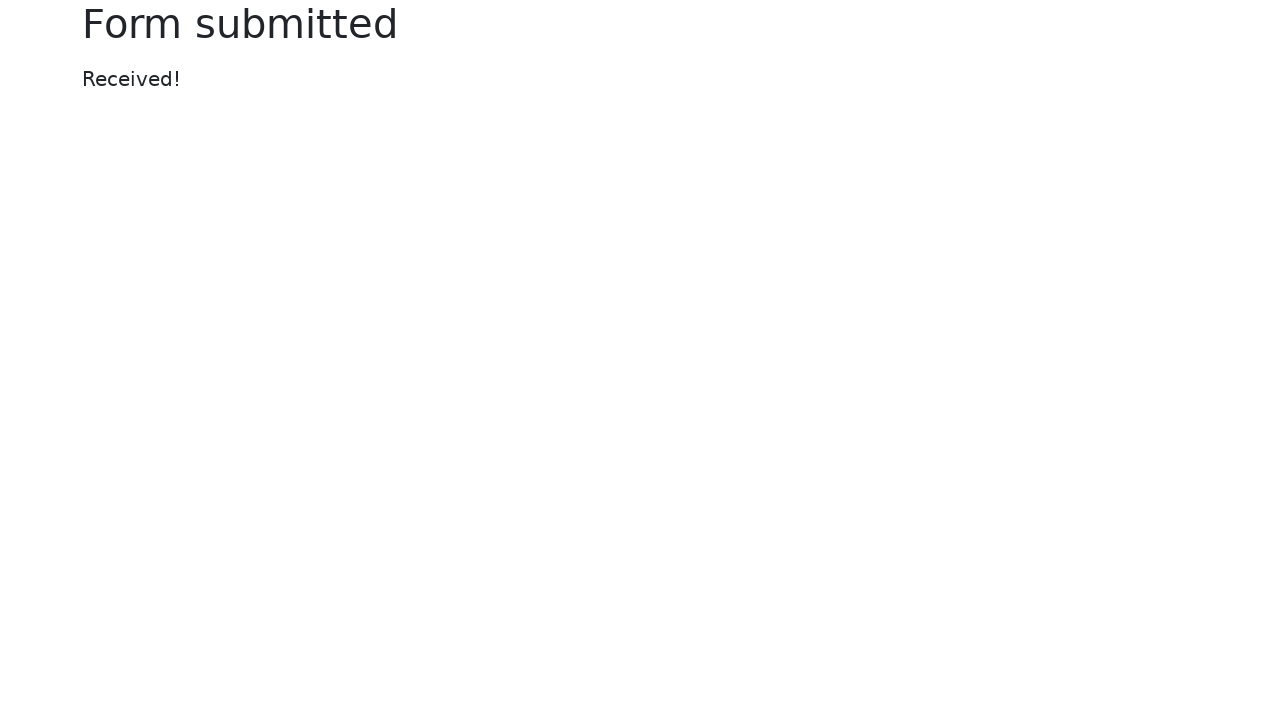

Form submission confirmed with success heading displayed
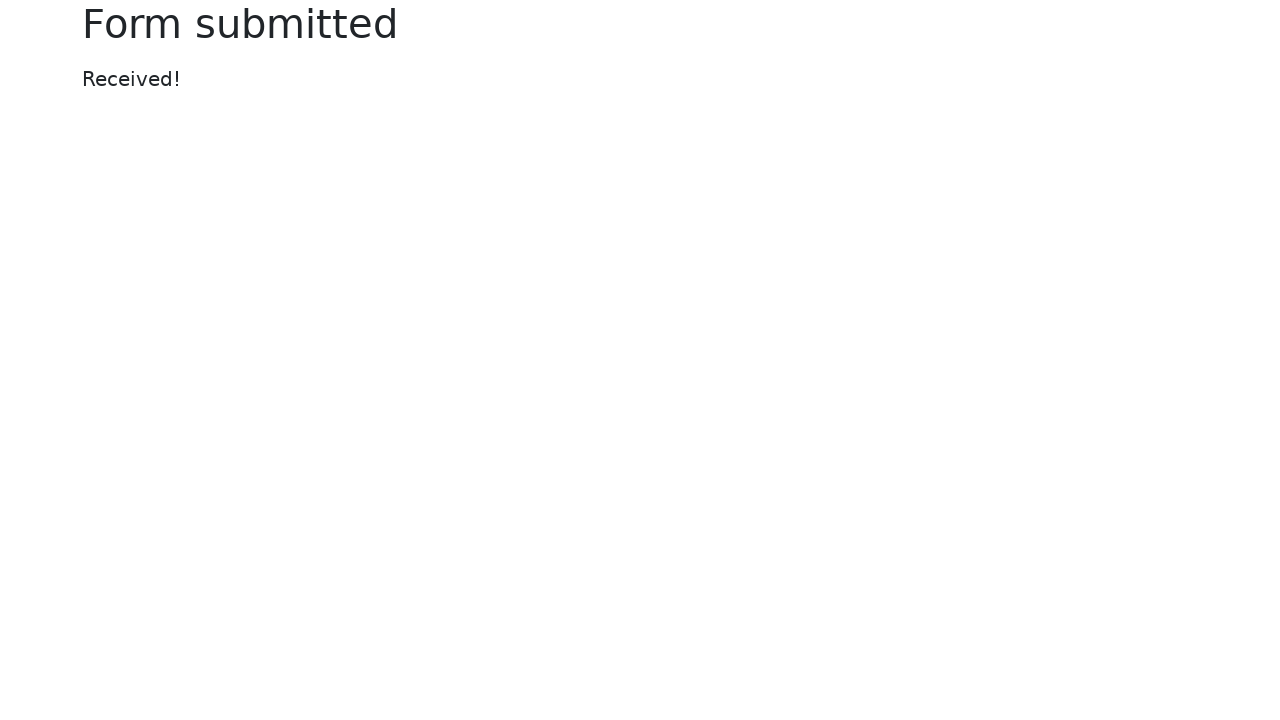

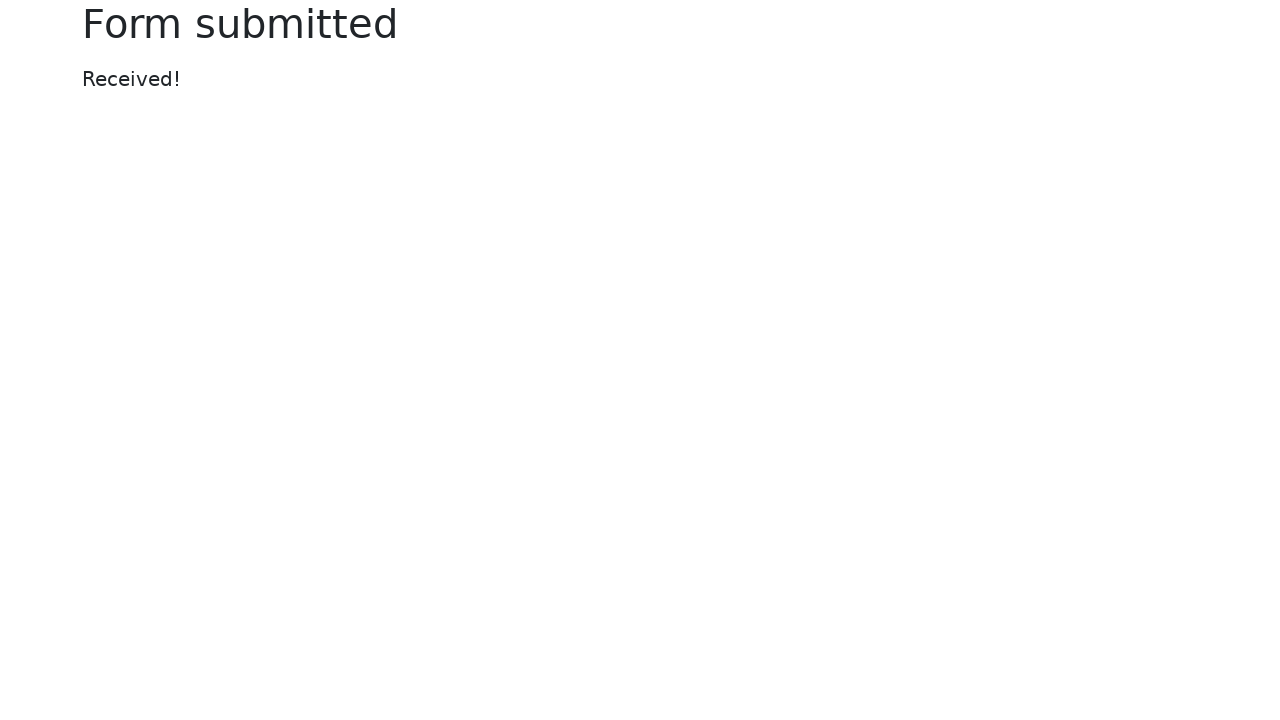